Tests radio button functionality by verifying radio buttons are displayed, can be clicked to select, and are enabled

Starting URL: https://formy-project.herokuapp.com/radiobutton

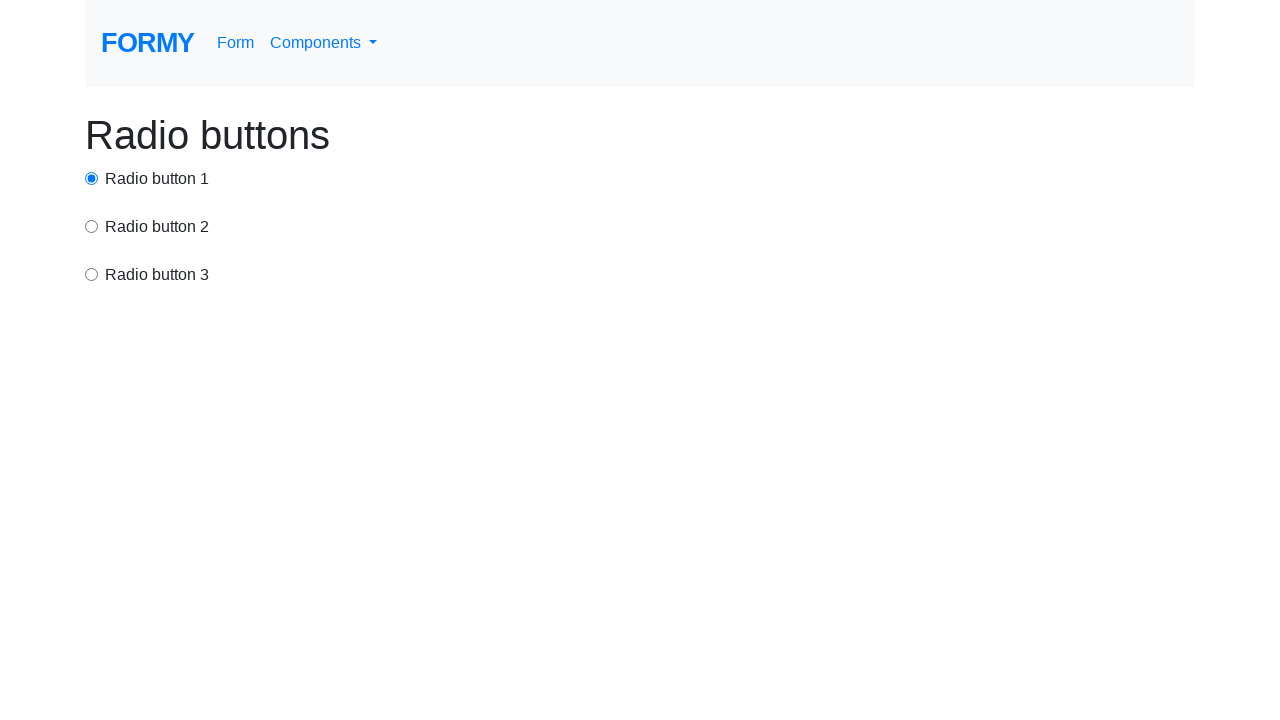

Located radio button 1 by ID selector
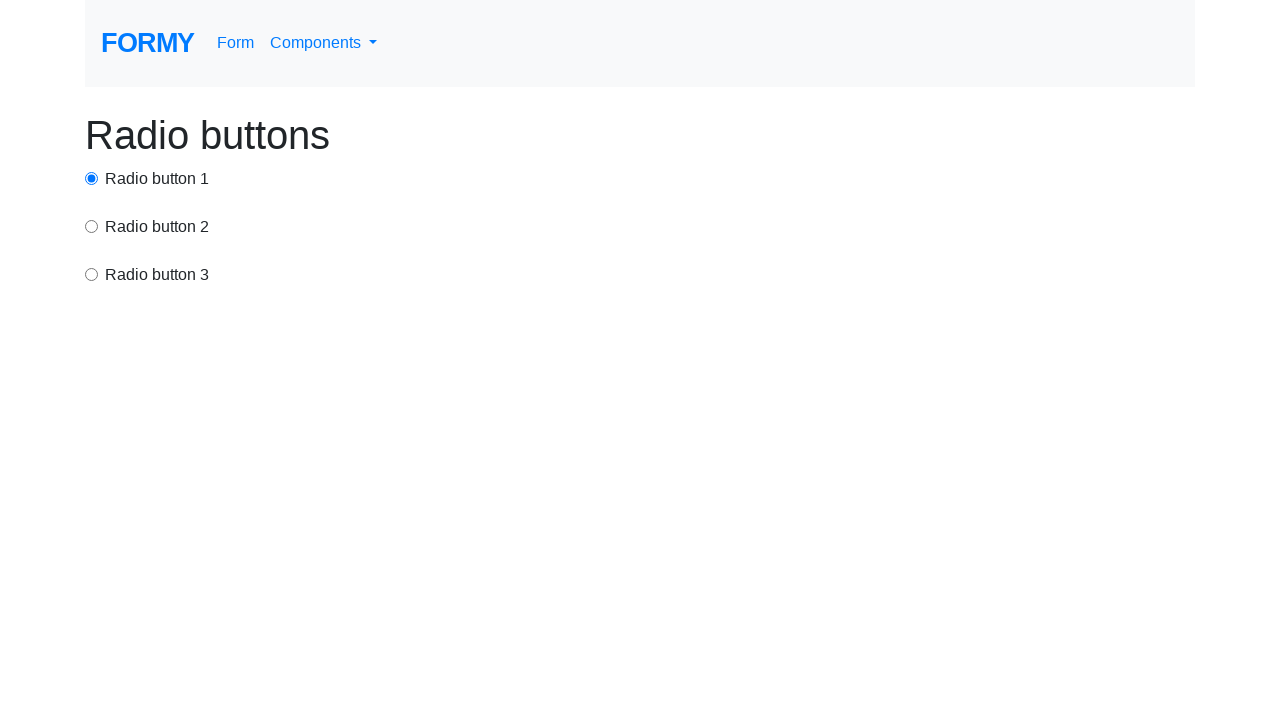

Radio button 1 wait for completed
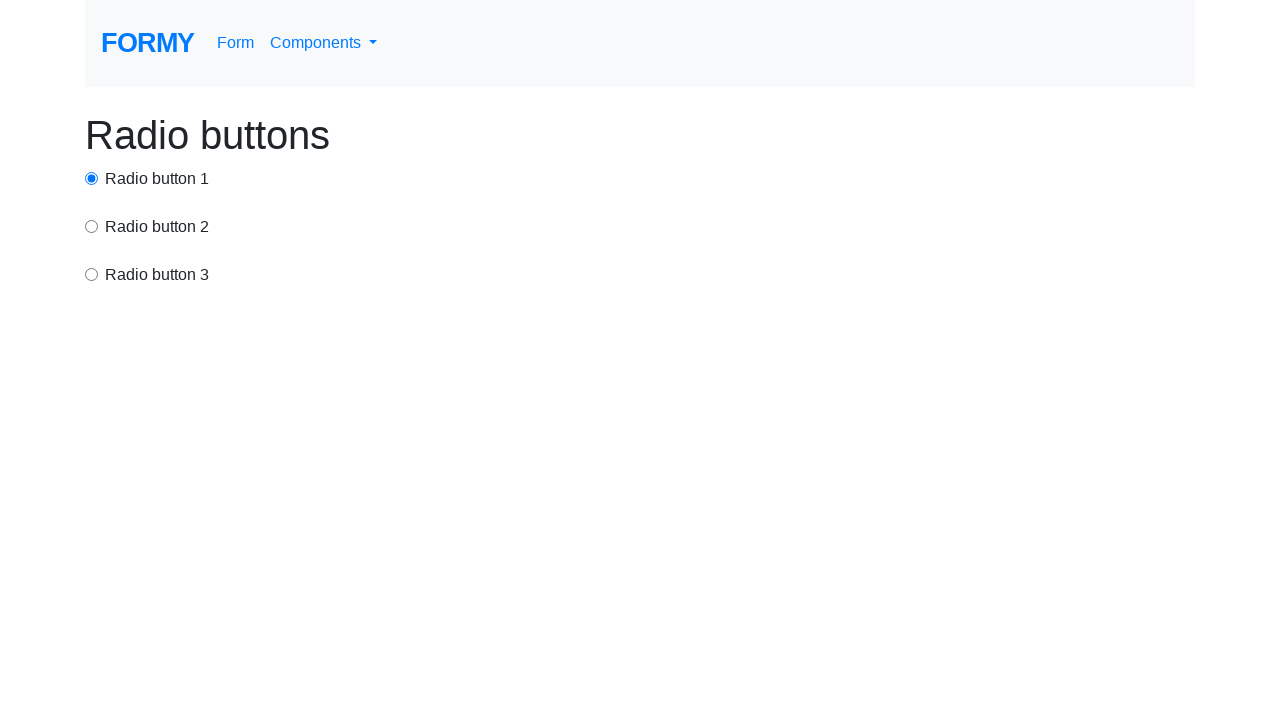

Verified radio button 1 is visible
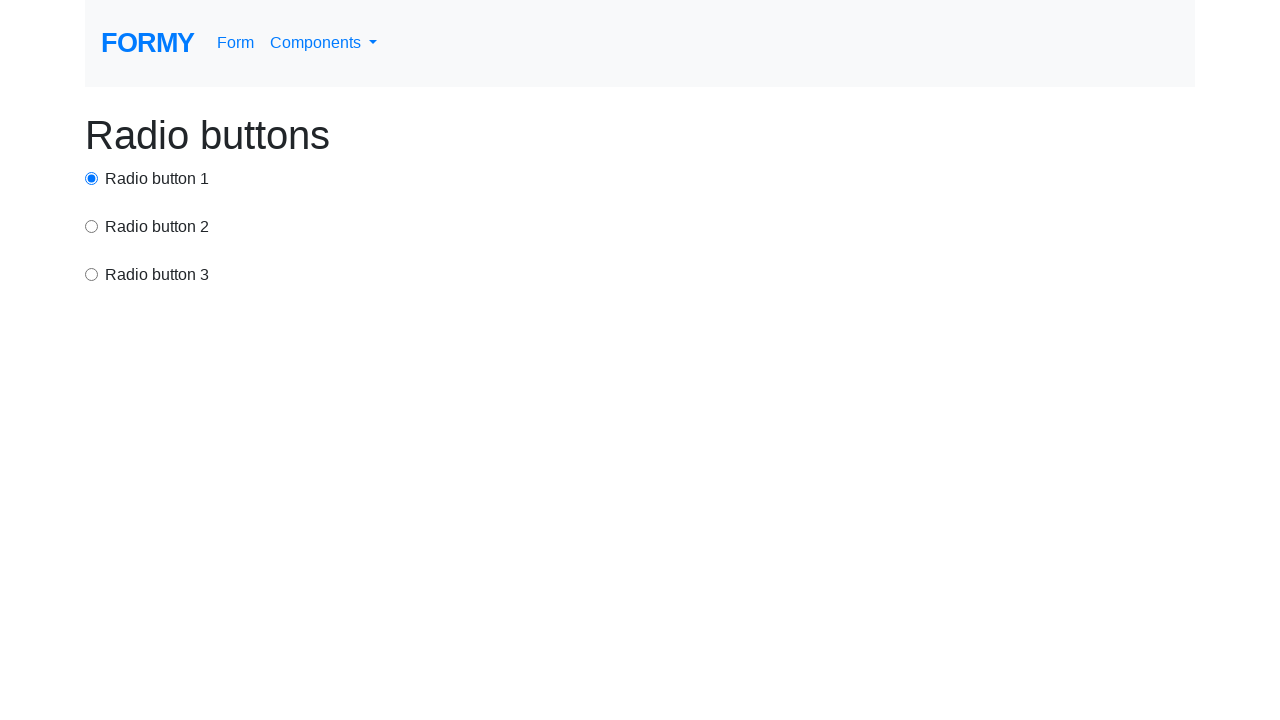

Located radio button 2 by name attribute
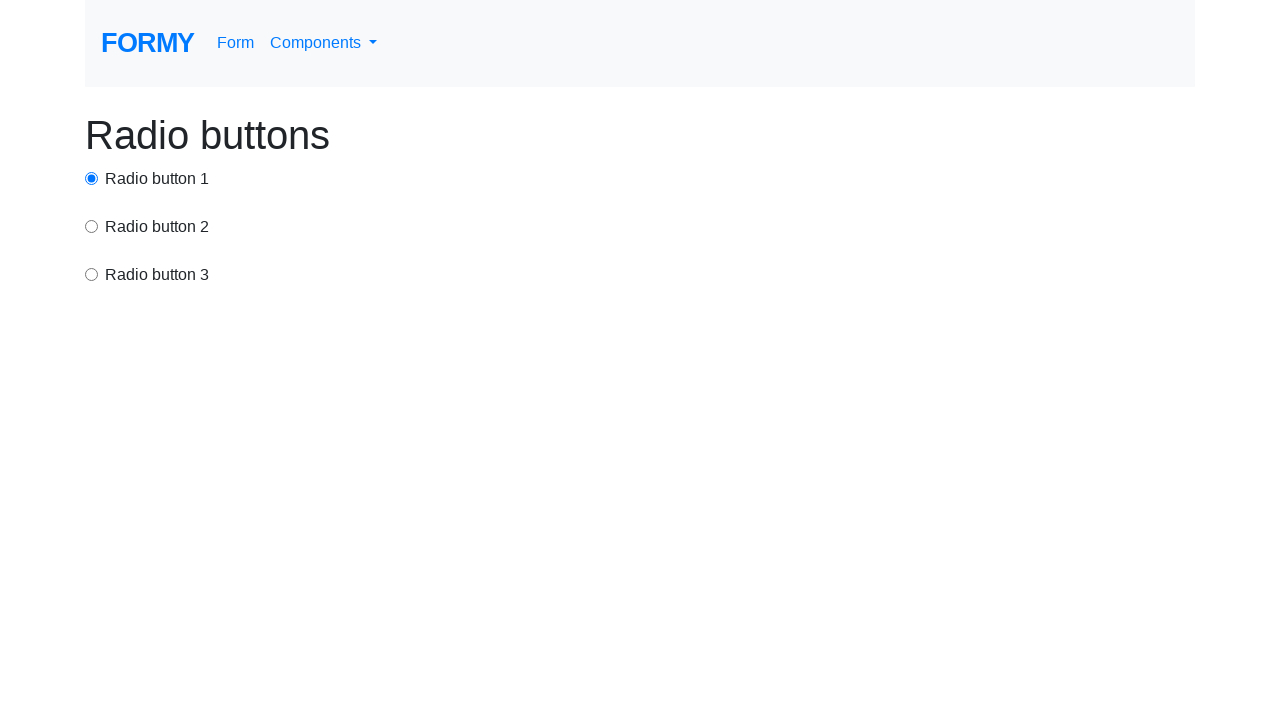

Clicked radio button 2 to select it at (92, 178) on input[name='exampleRadios'] >> nth=0
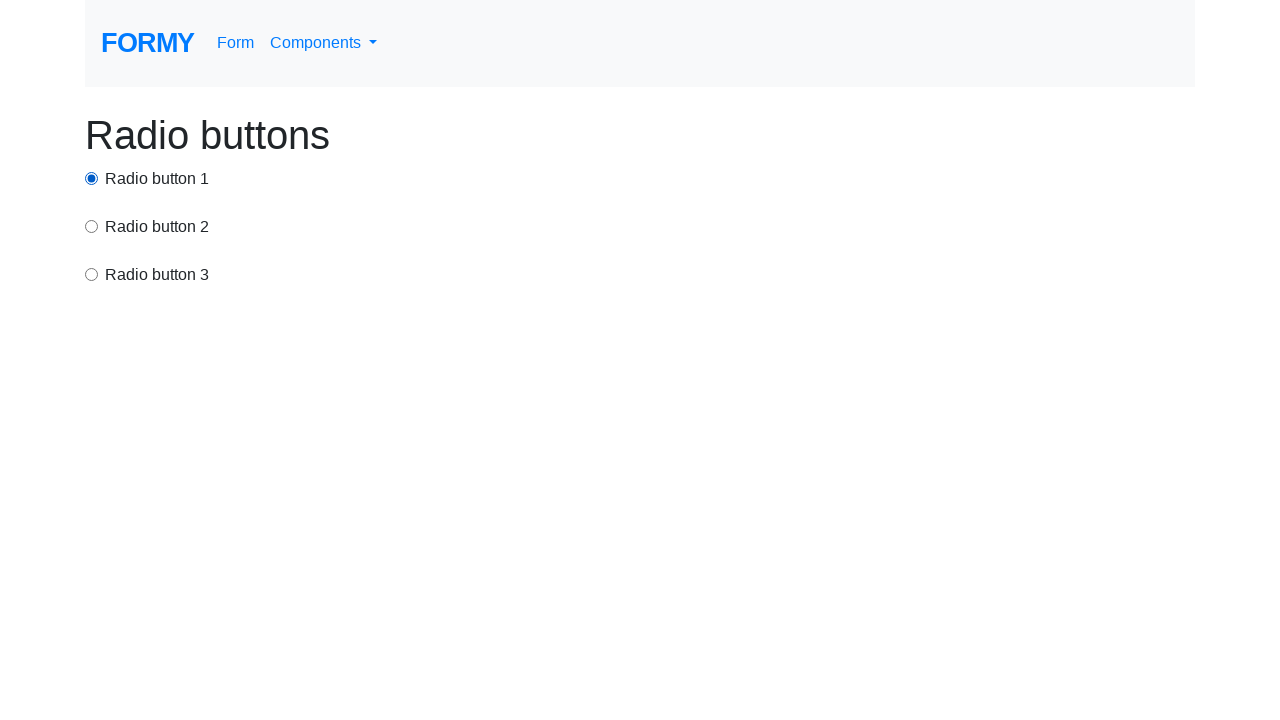

Verified radio button 2 is checked/selected
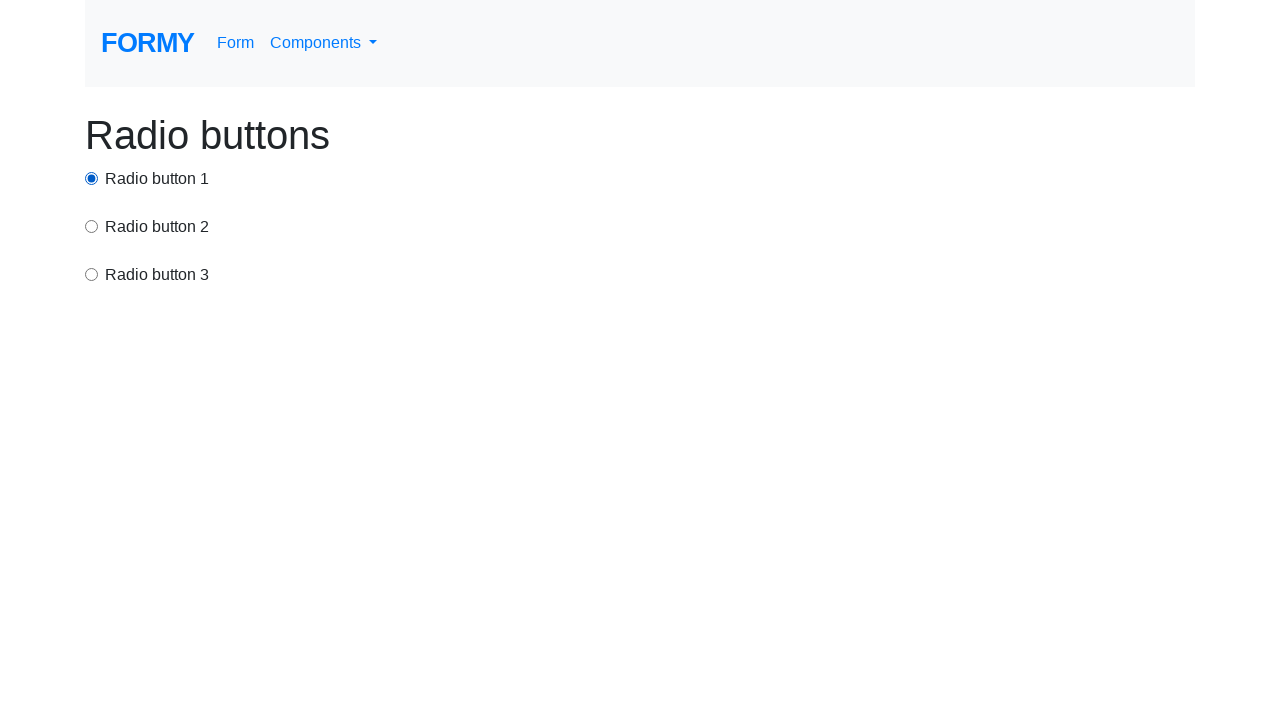

Located radio button 3 by CSS class selector
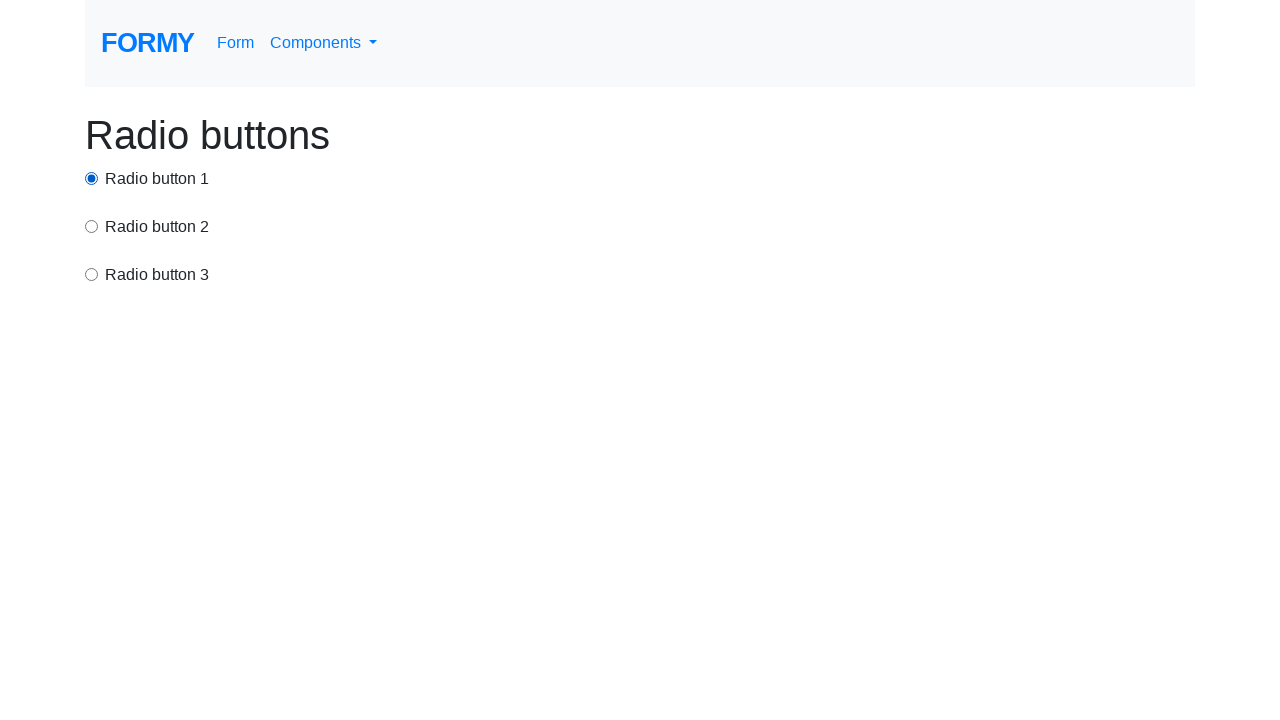

Verified radio button 3 is enabled
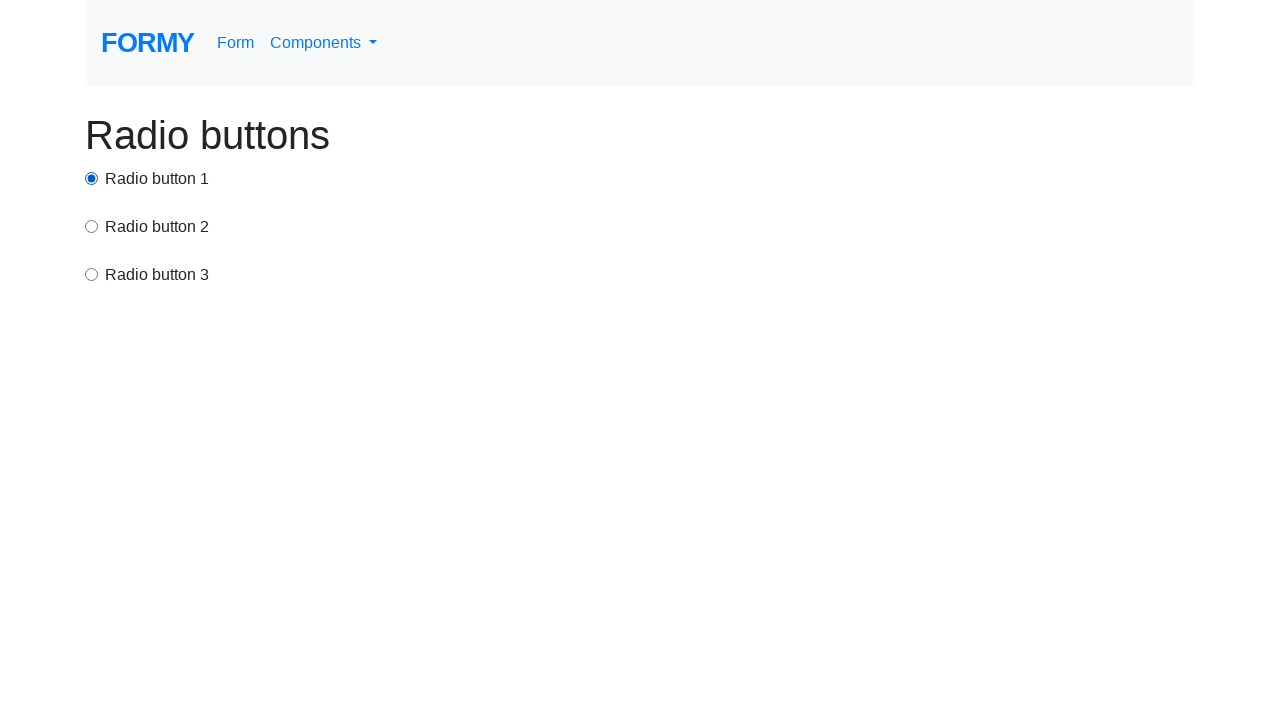

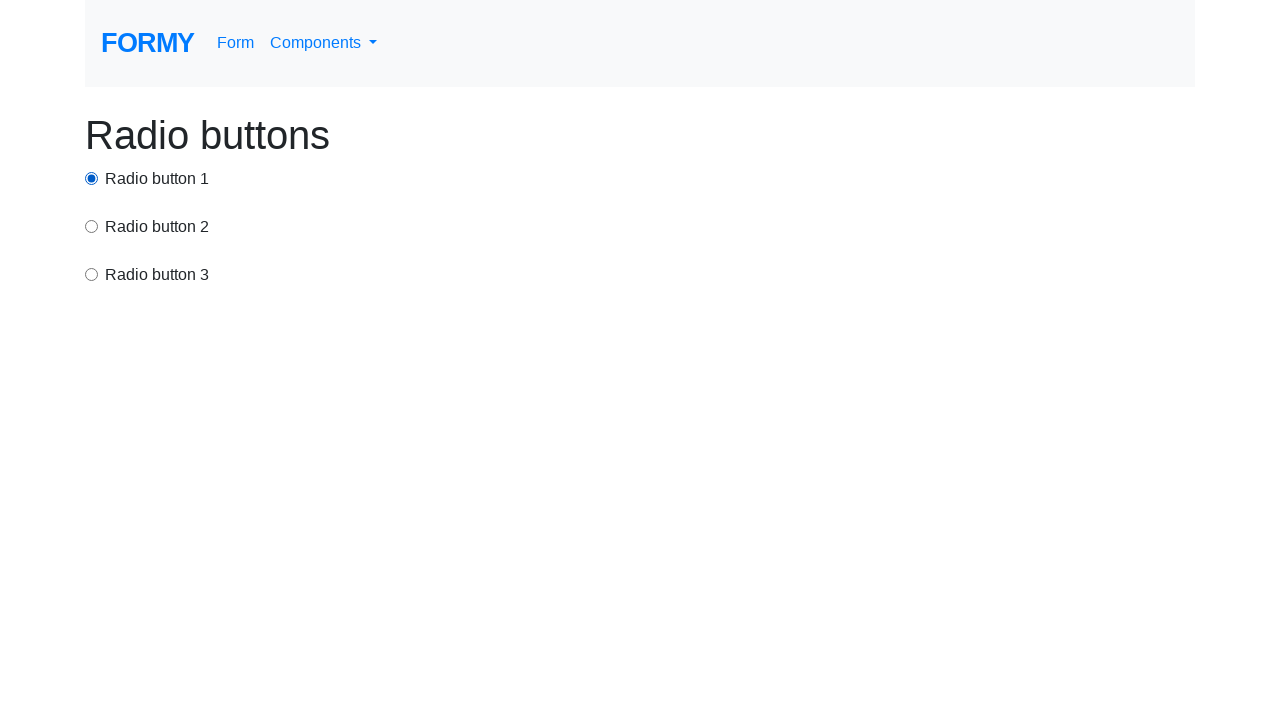